Tests navigation functionality by clicking on an A/B Testing link and then navigating back to the home page

Starting URL: https://practice.cydeo.com

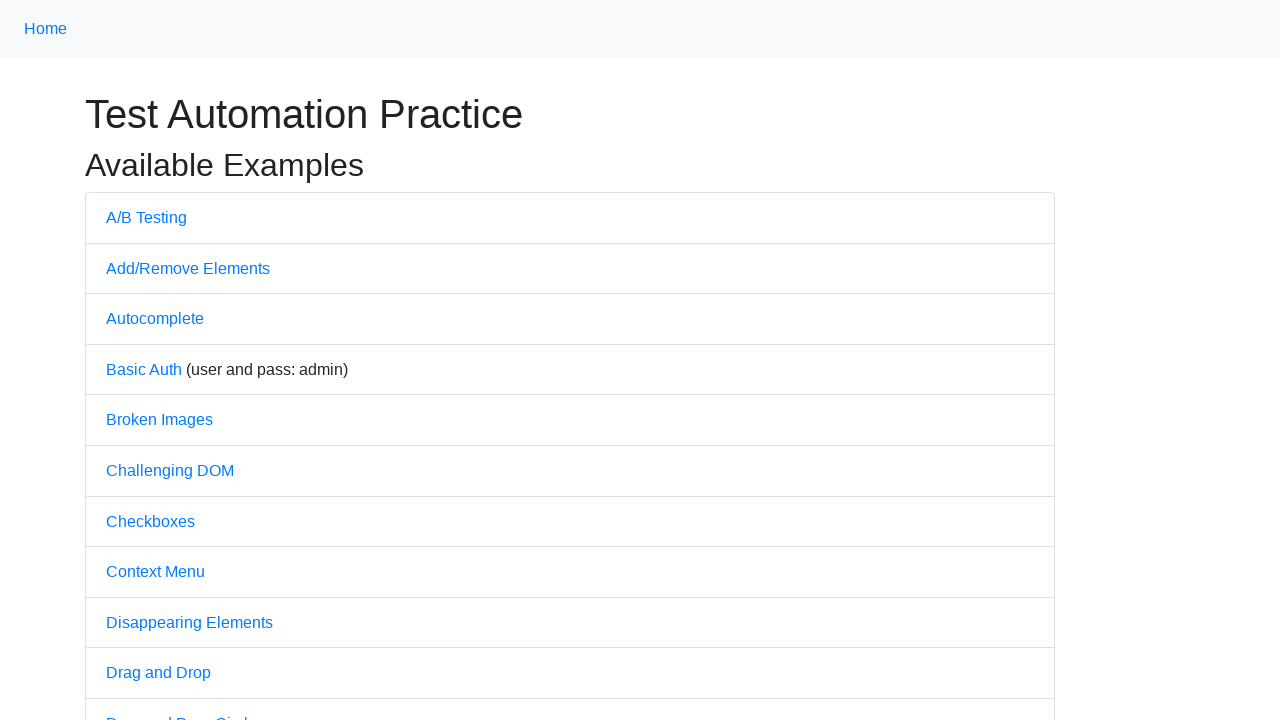

Clicked on A/B Testing link at (146, 217) on text=A/B Testing
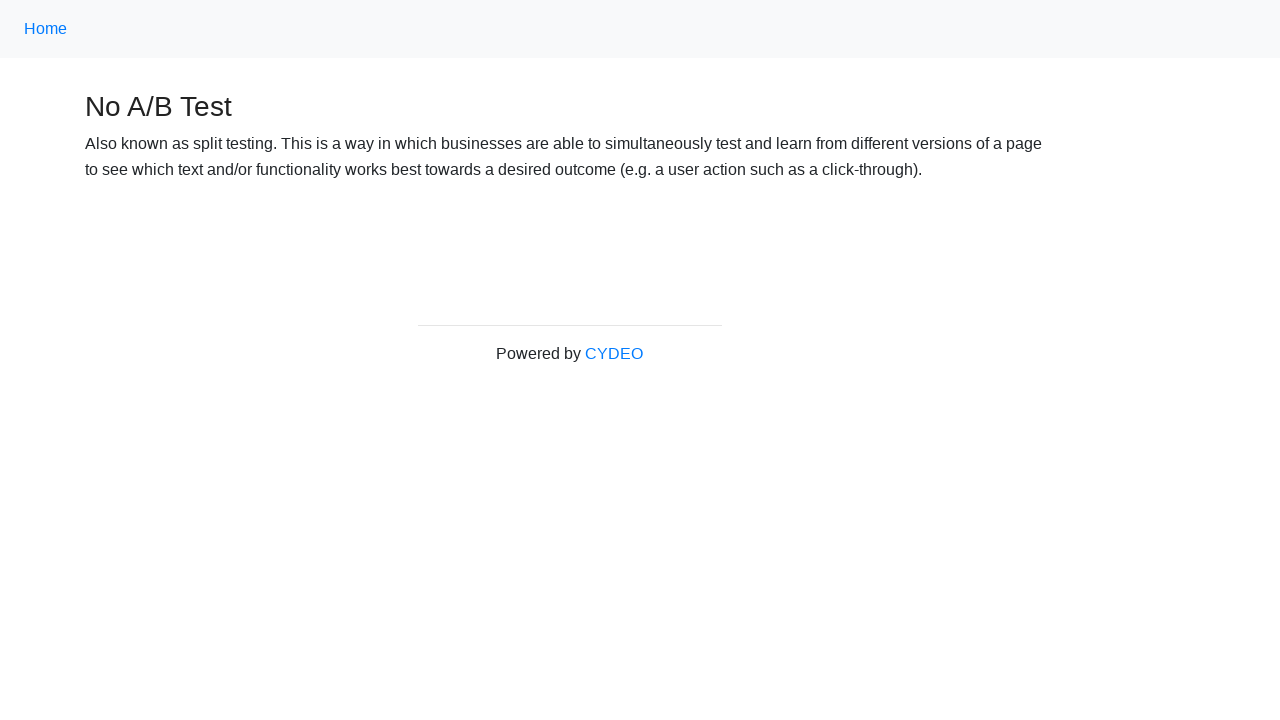

Navigated back to home page
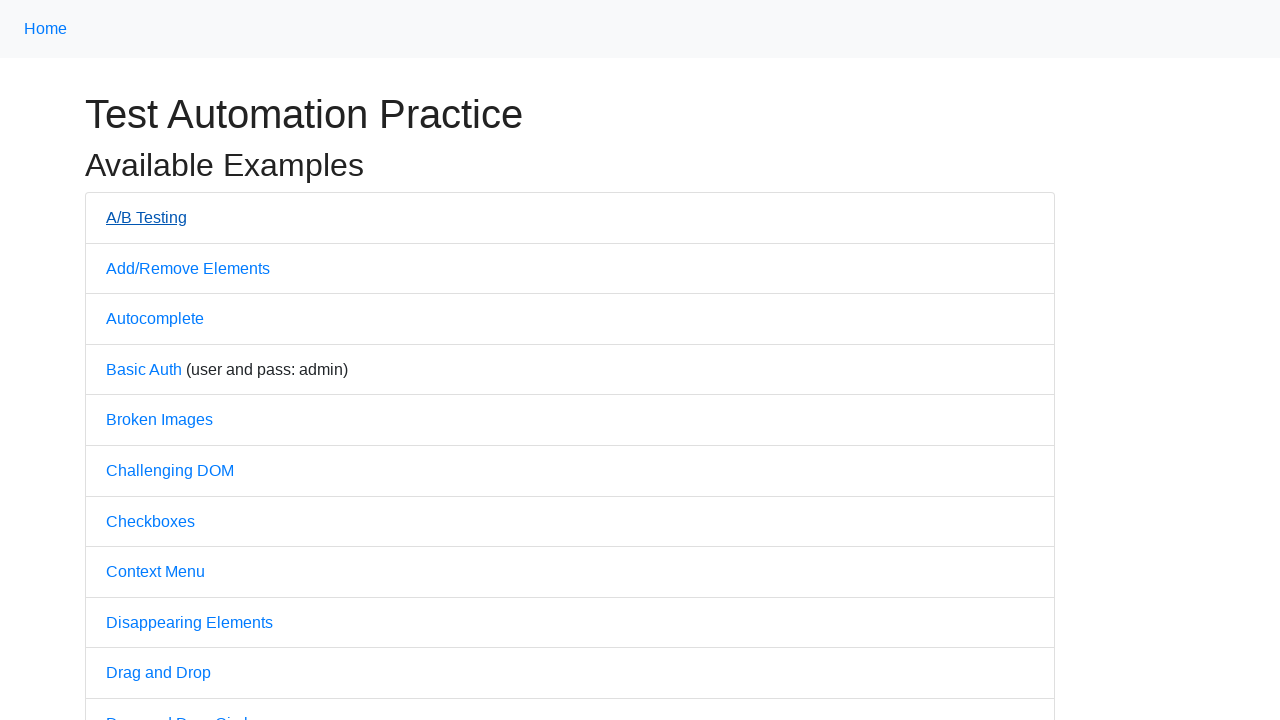

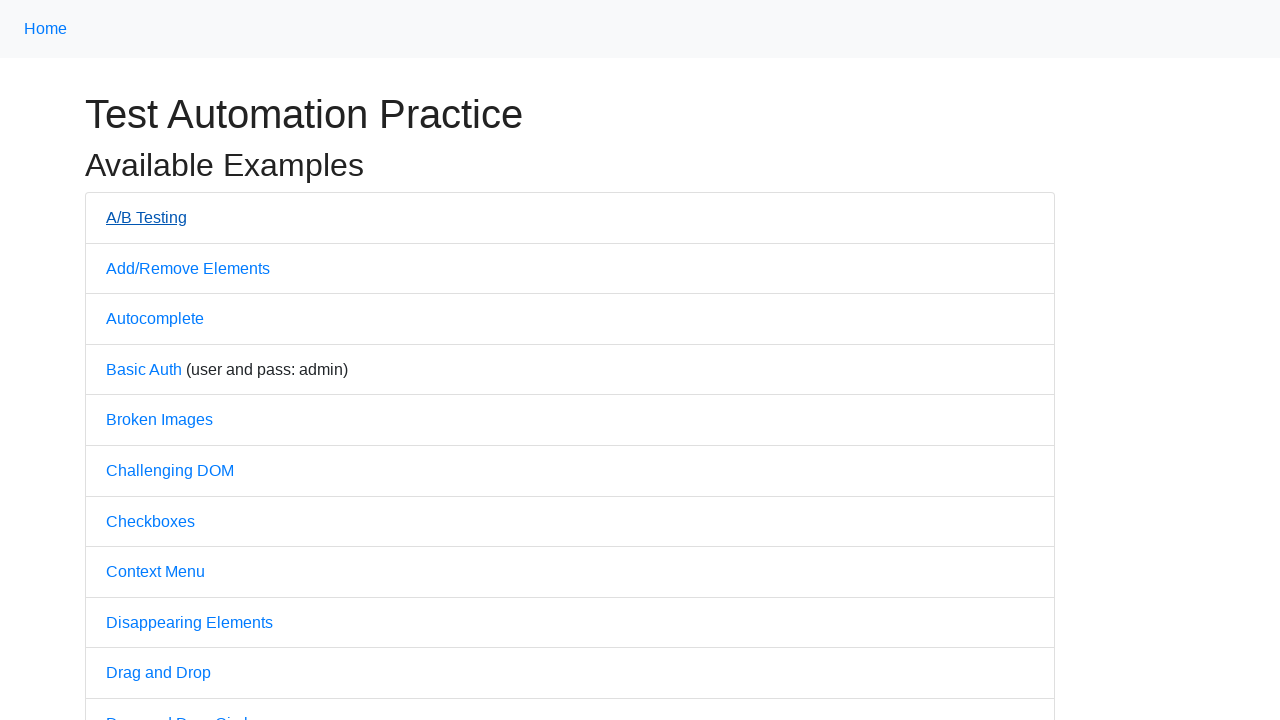